Navigates to VTiger CRM demo page and retrieves the placeholder attribute value from the username input field to verify the element's properties.

Starting URL: https://demo.vtiger.com/vtigercrm/

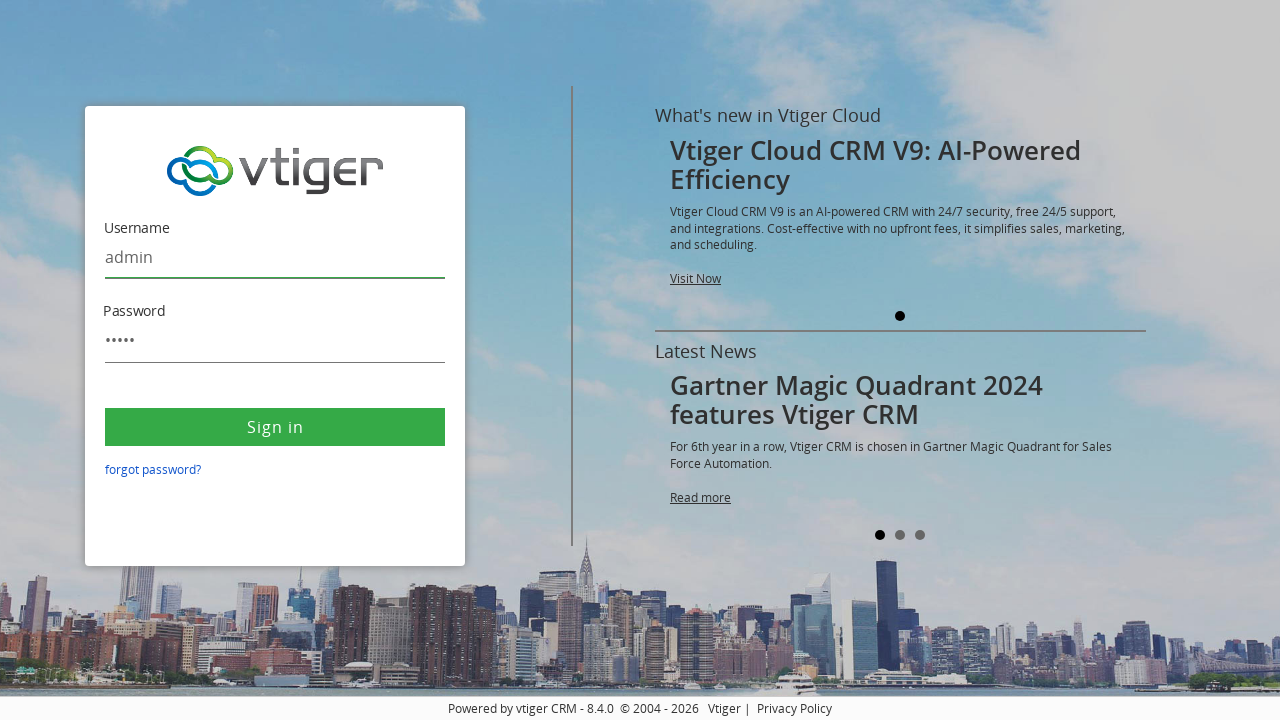

Waited for username input field to be visible
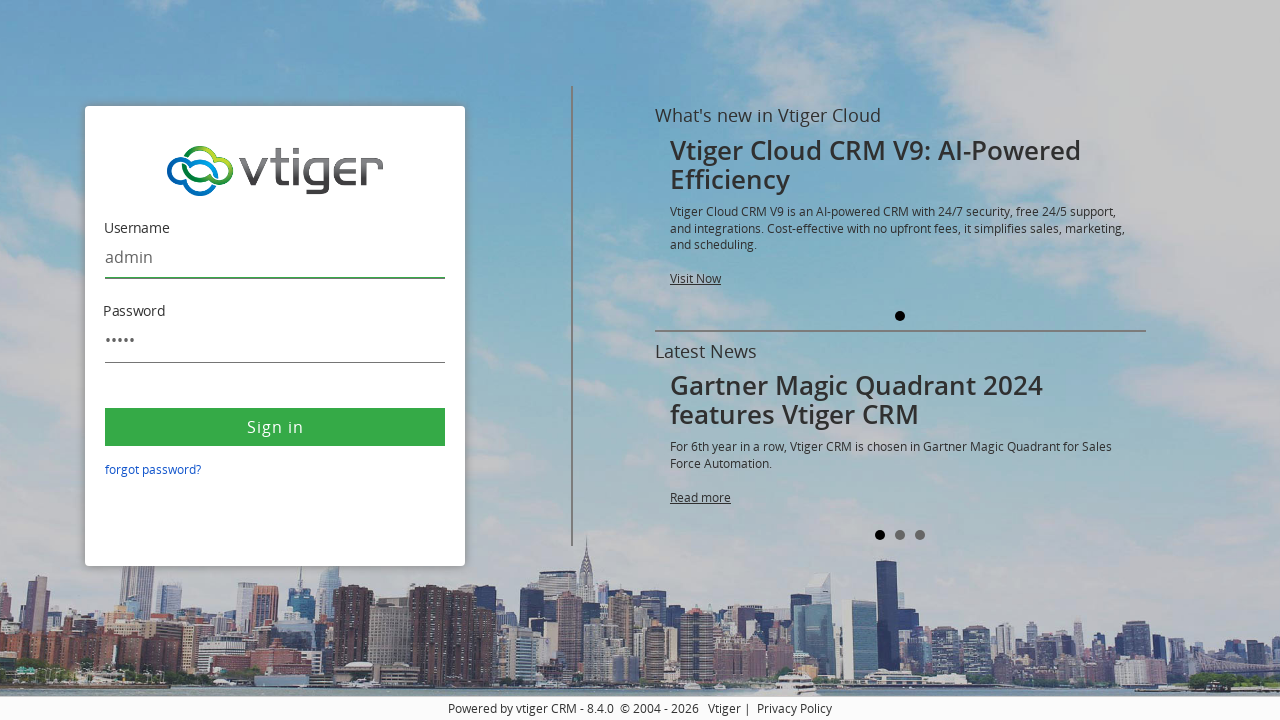

Retrieved placeholder attribute value from username input field
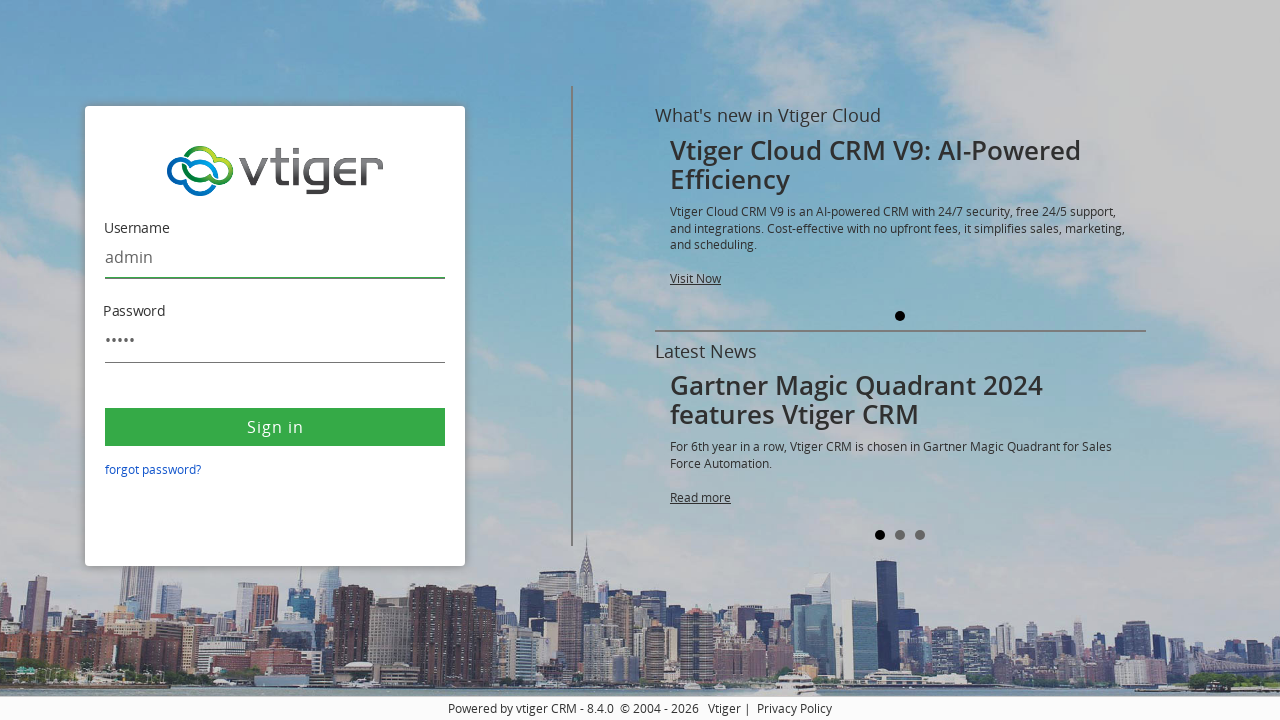

Printed placeholder value: Username
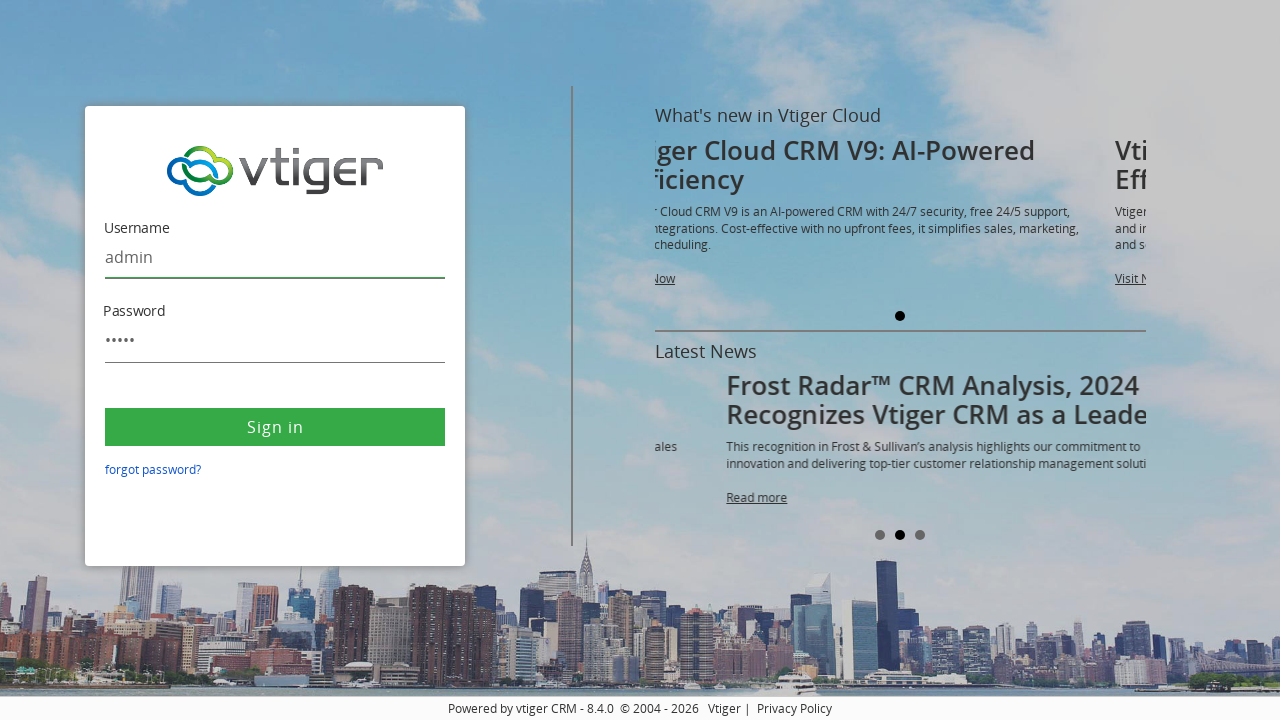

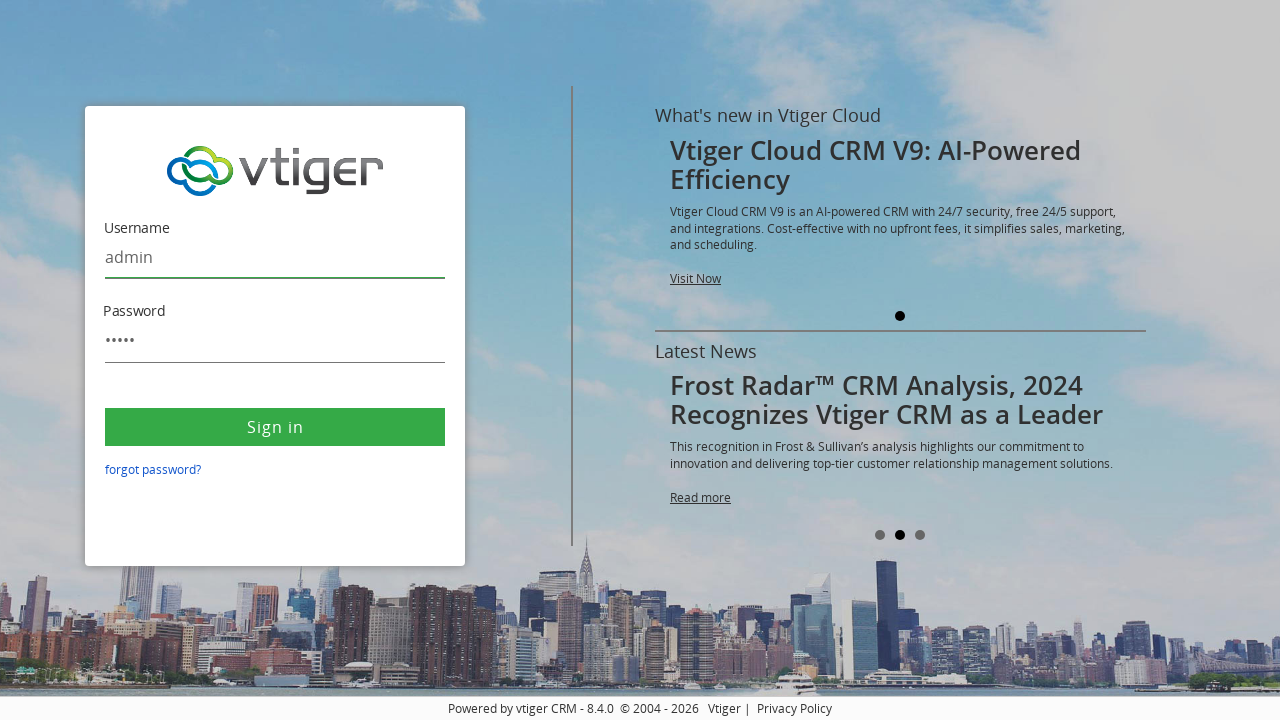